Tests marking individual items as complete by checking their toggle boxes

Starting URL: https://demo.playwright.dev/todomvc

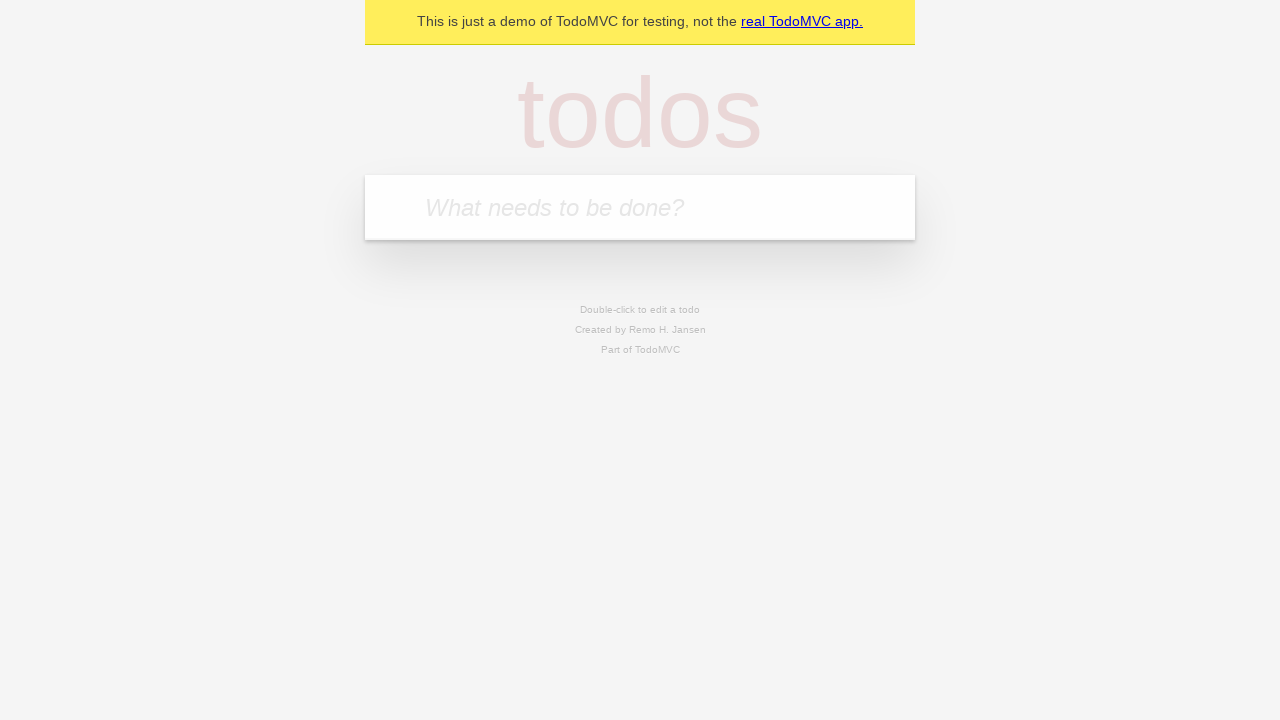

Filled new todo input with 'buy some cheese' on .new-todo
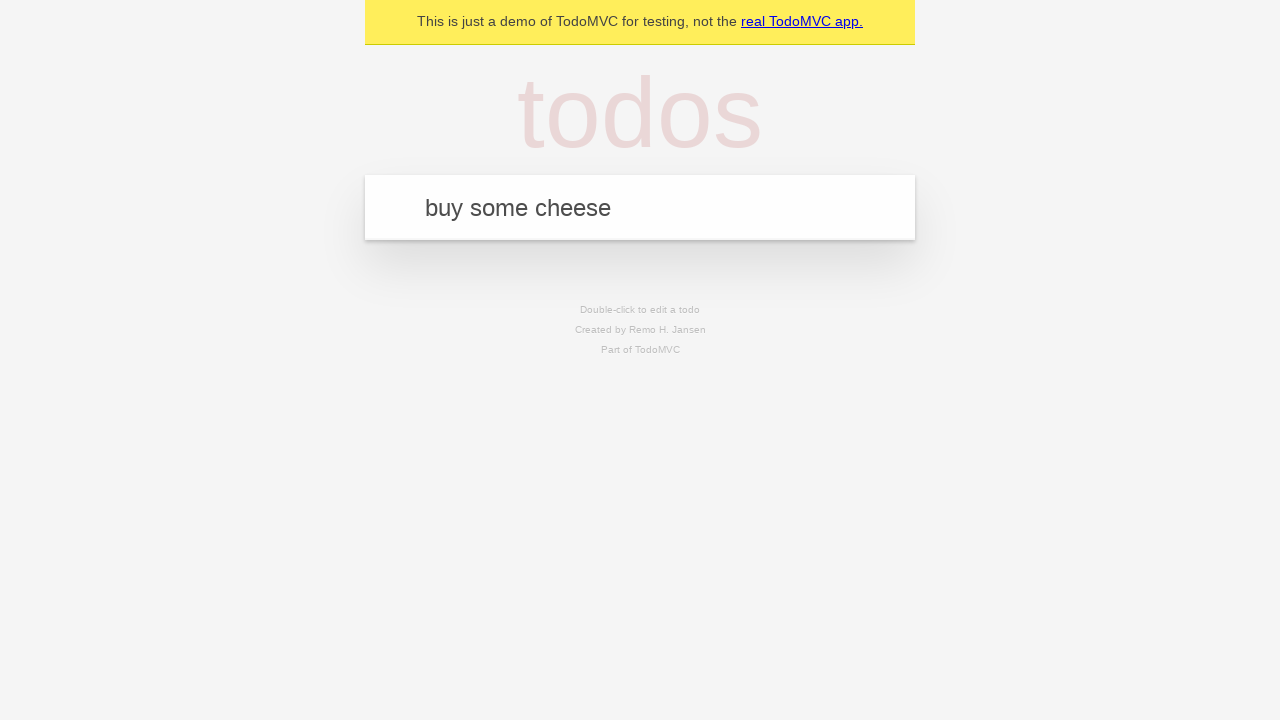

Pressed Enter to add first todo item on .new-todo
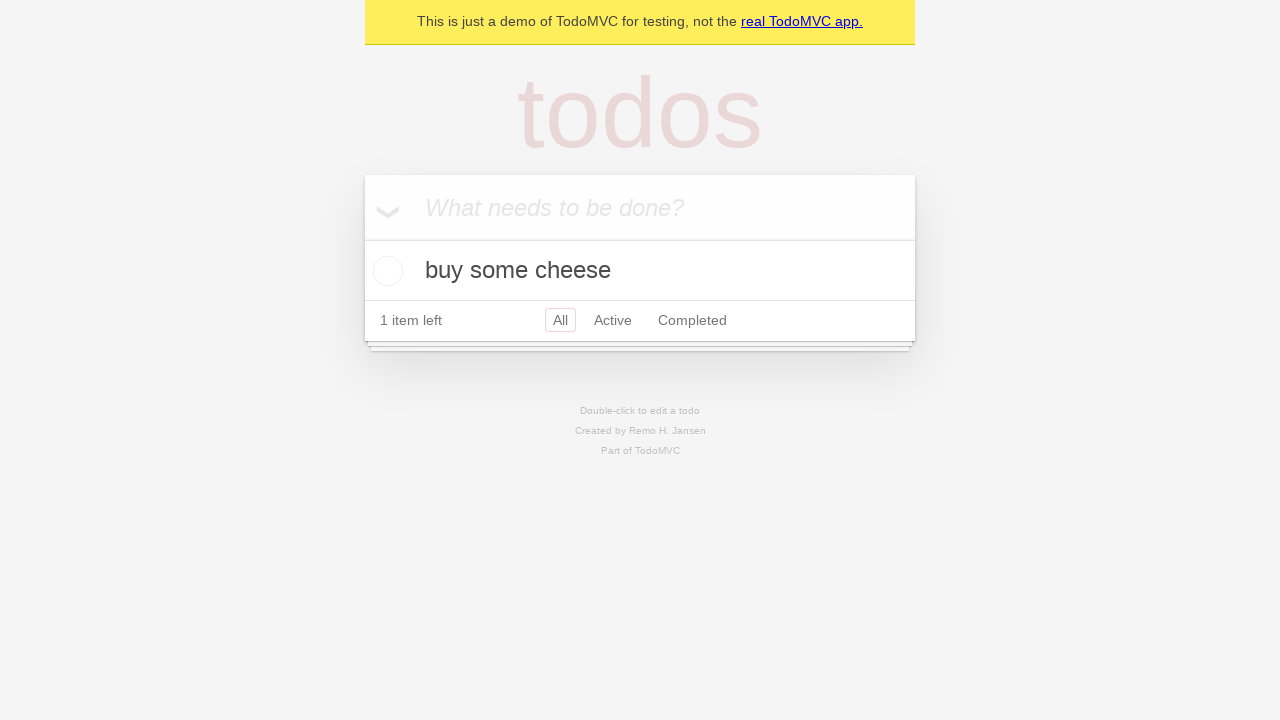

Filled new todo input with 'feed the cat' on .new-todo
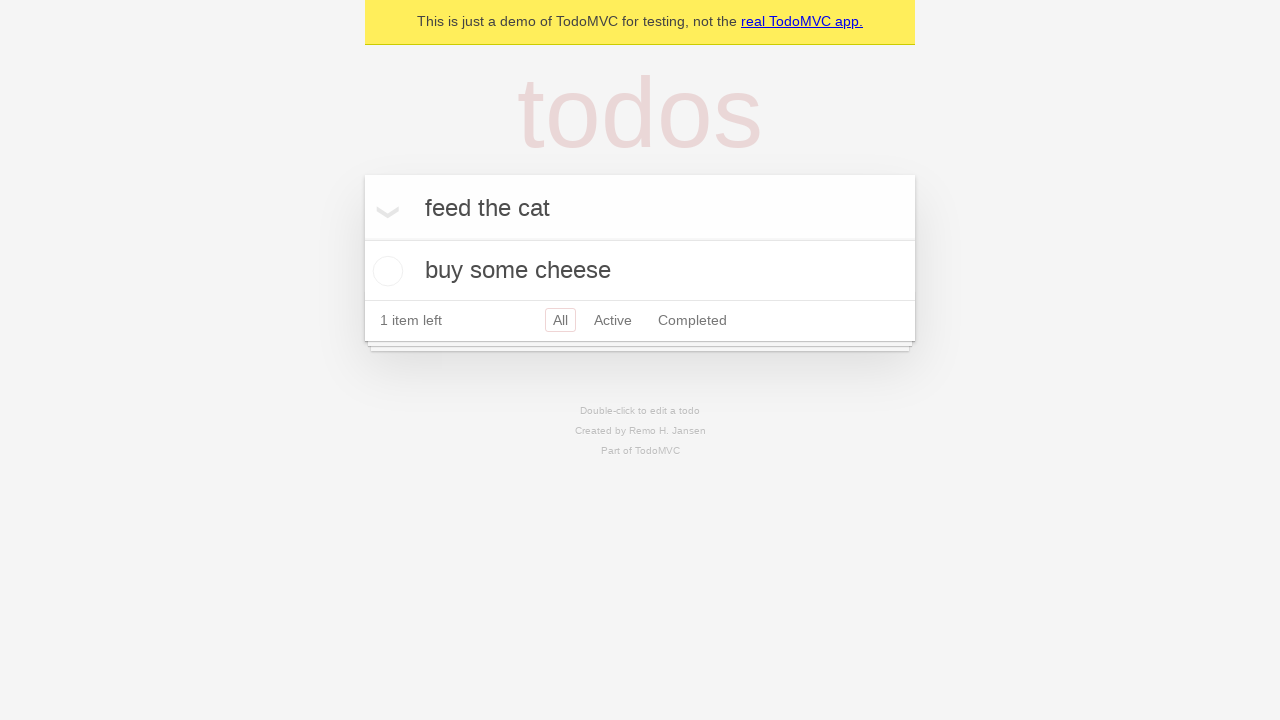

Pressed Enter to add second todo item on .new-todo
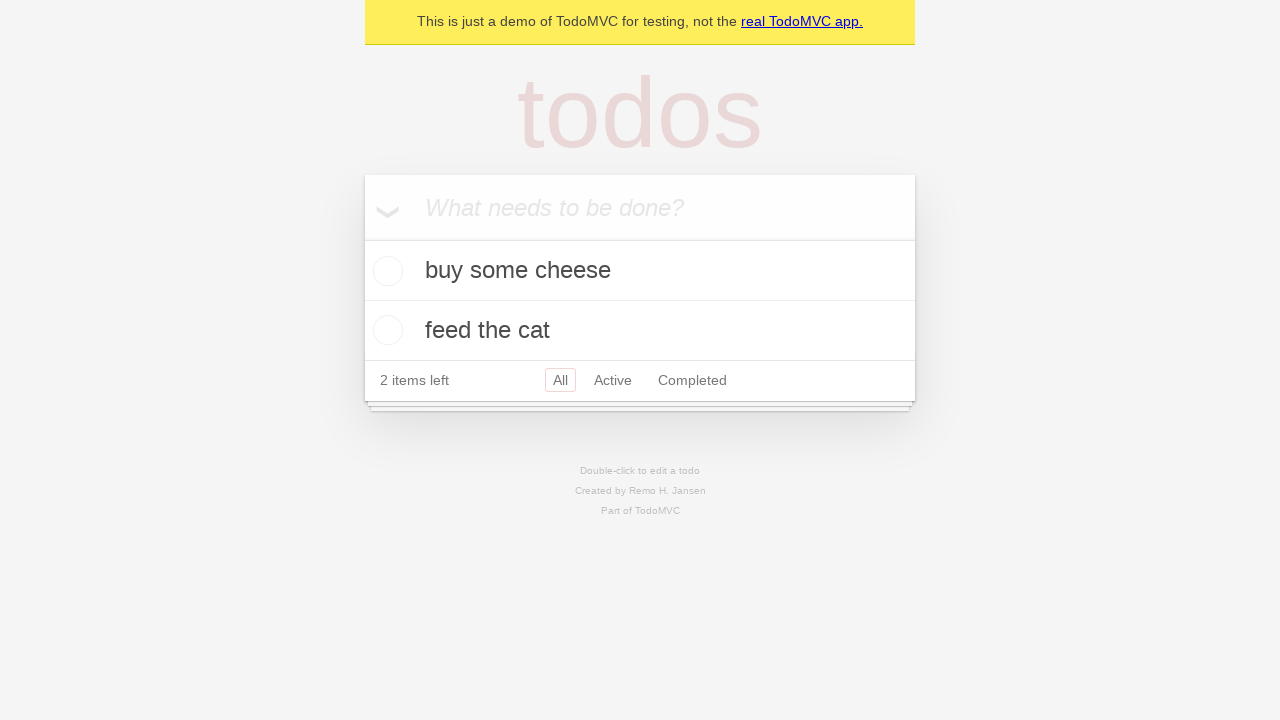

Waited for second todo item to appear in list
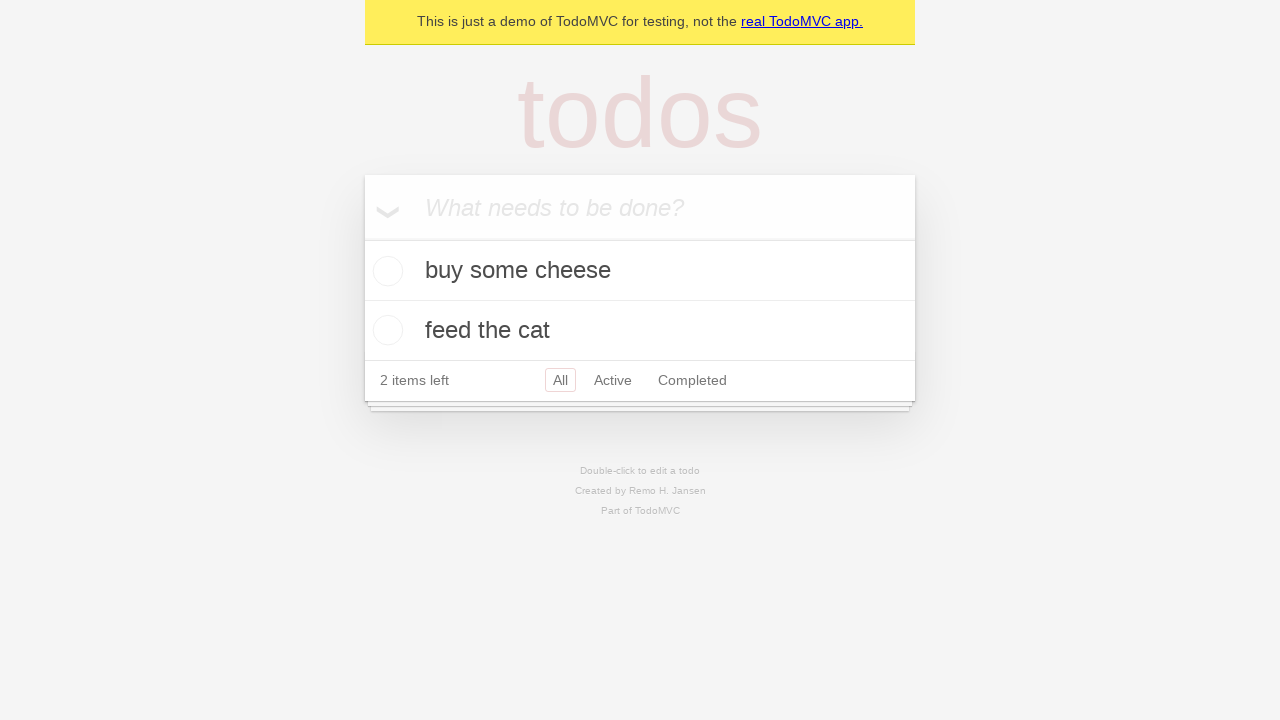

Marked first todo item as complete by checking toggle box at (385, 271) on .todo-list li >> nth=0 >> .toggle
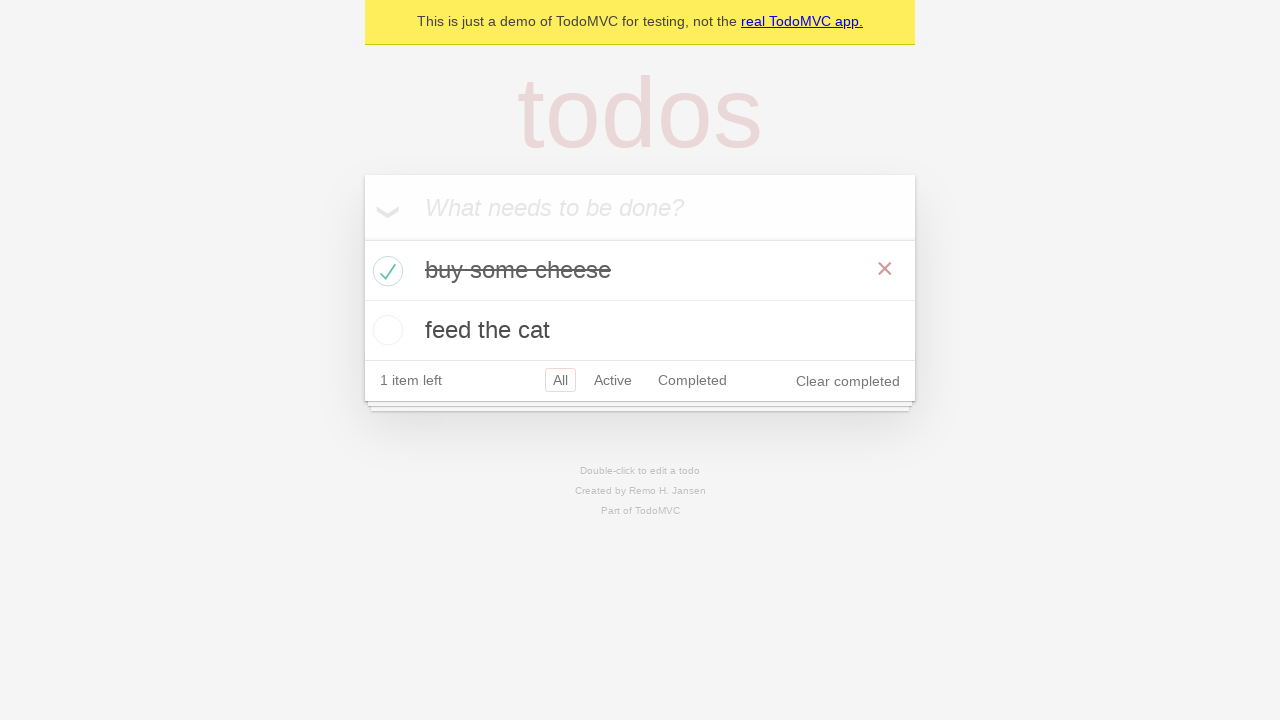

Marked second todo item as complete by checking toggle box at (385, 330) on .todo-list li >> nth=1 >> .toggle
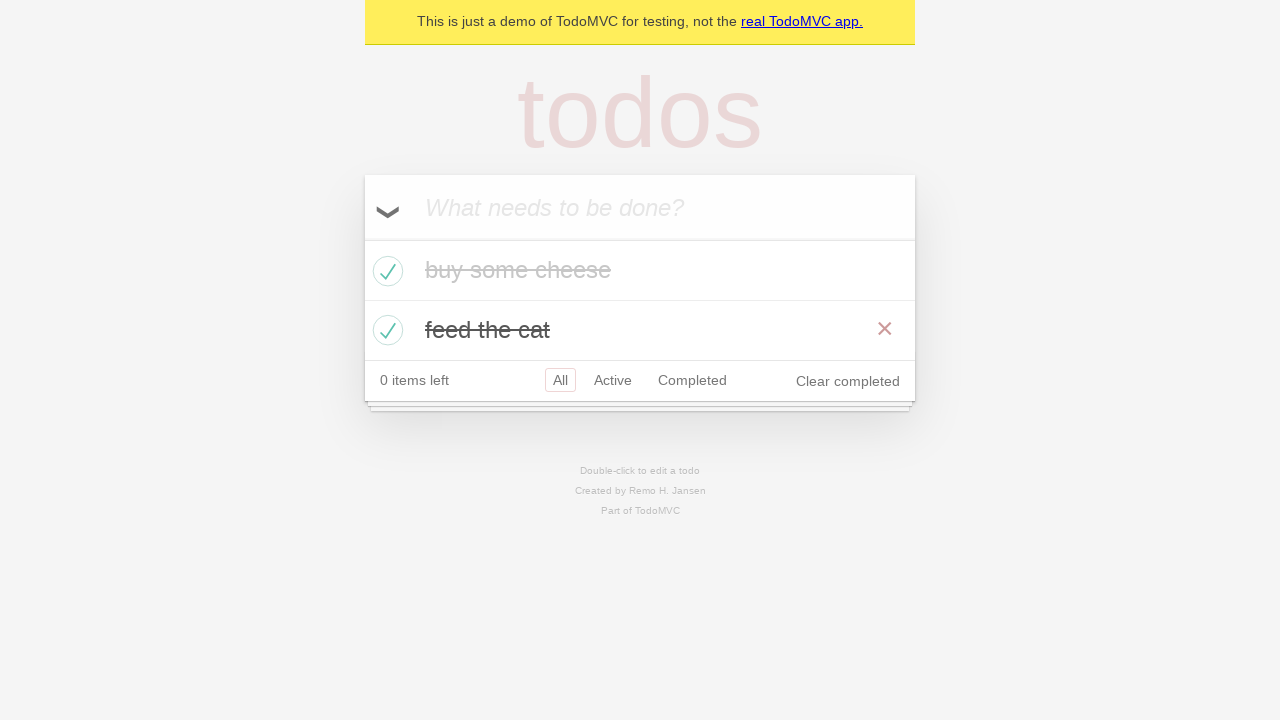

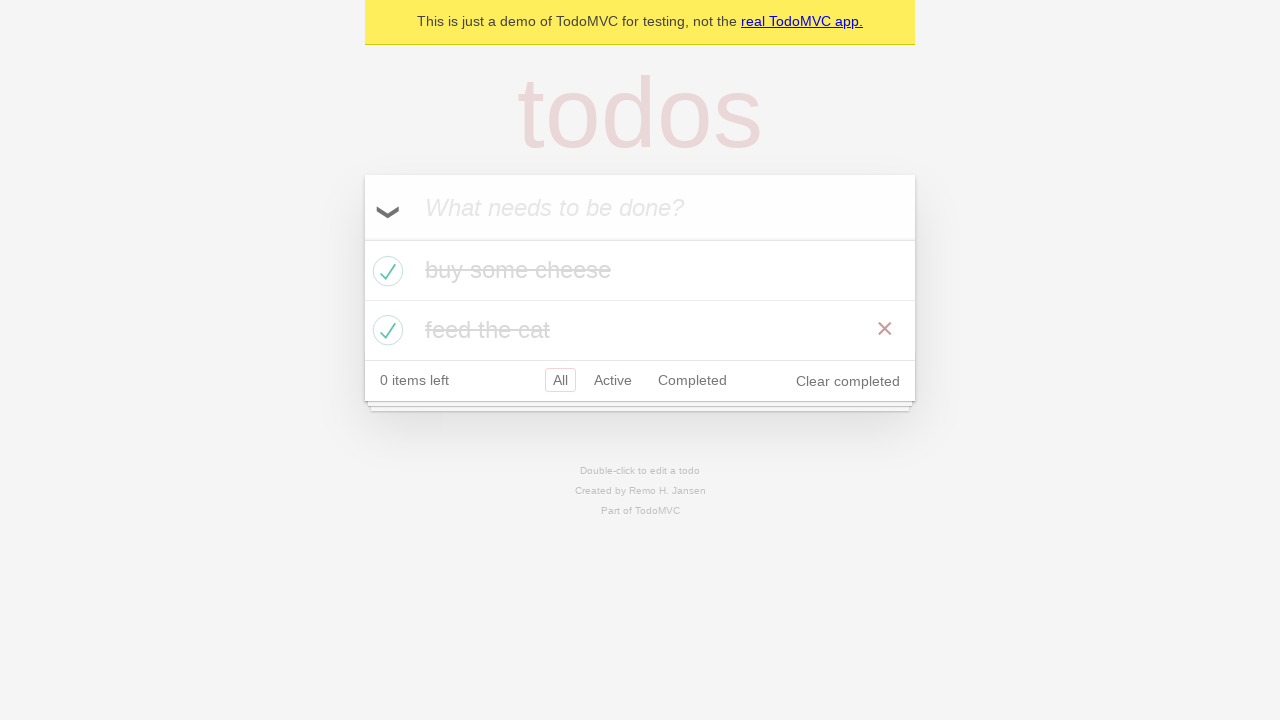